Tests key press detection by navigating to Key Presses page and pressing the ENTER key

Starting URL: http://the-internet.herokuapp.com/

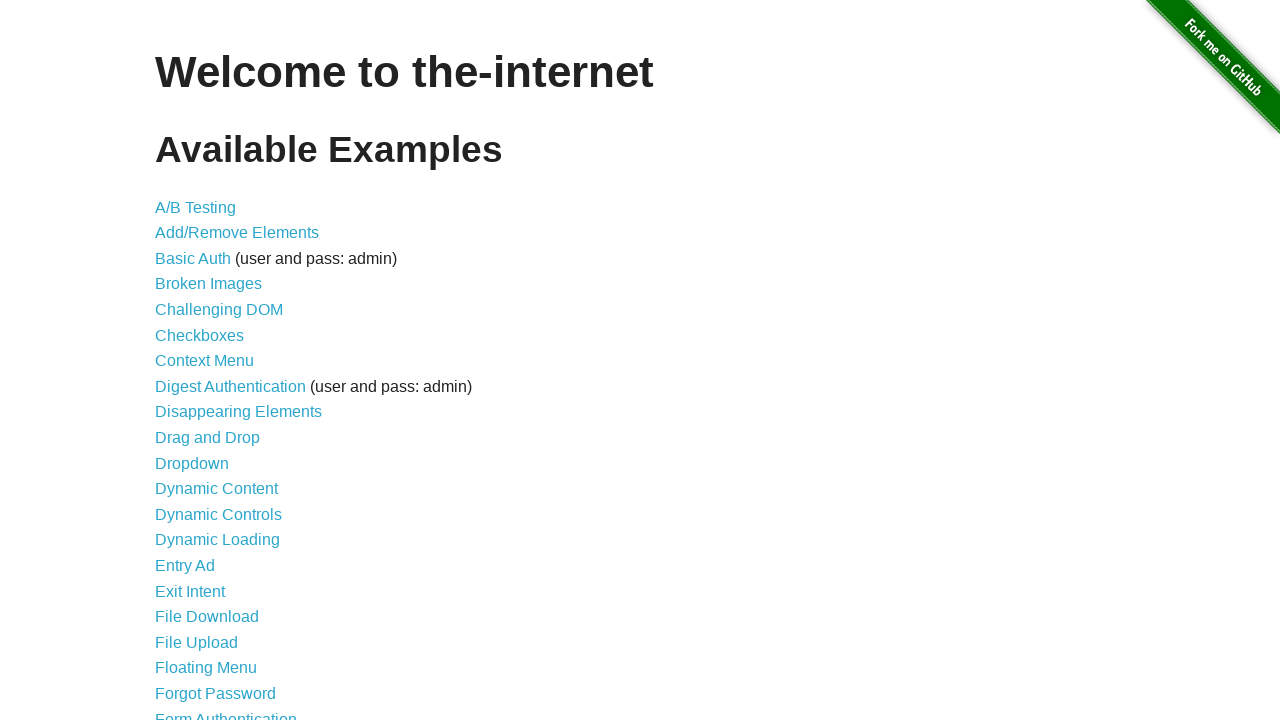

Clicked on Key Presses link at (200, 360) on text=Key Presses
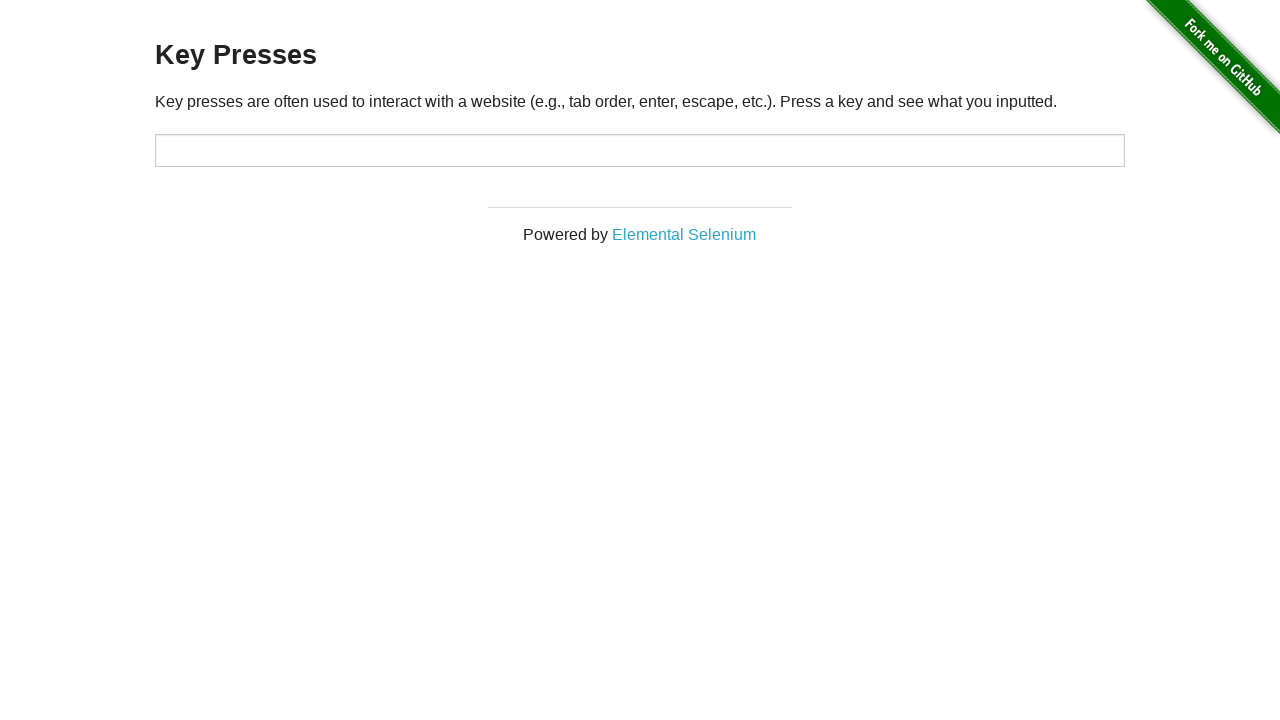

Pressed ENTER key
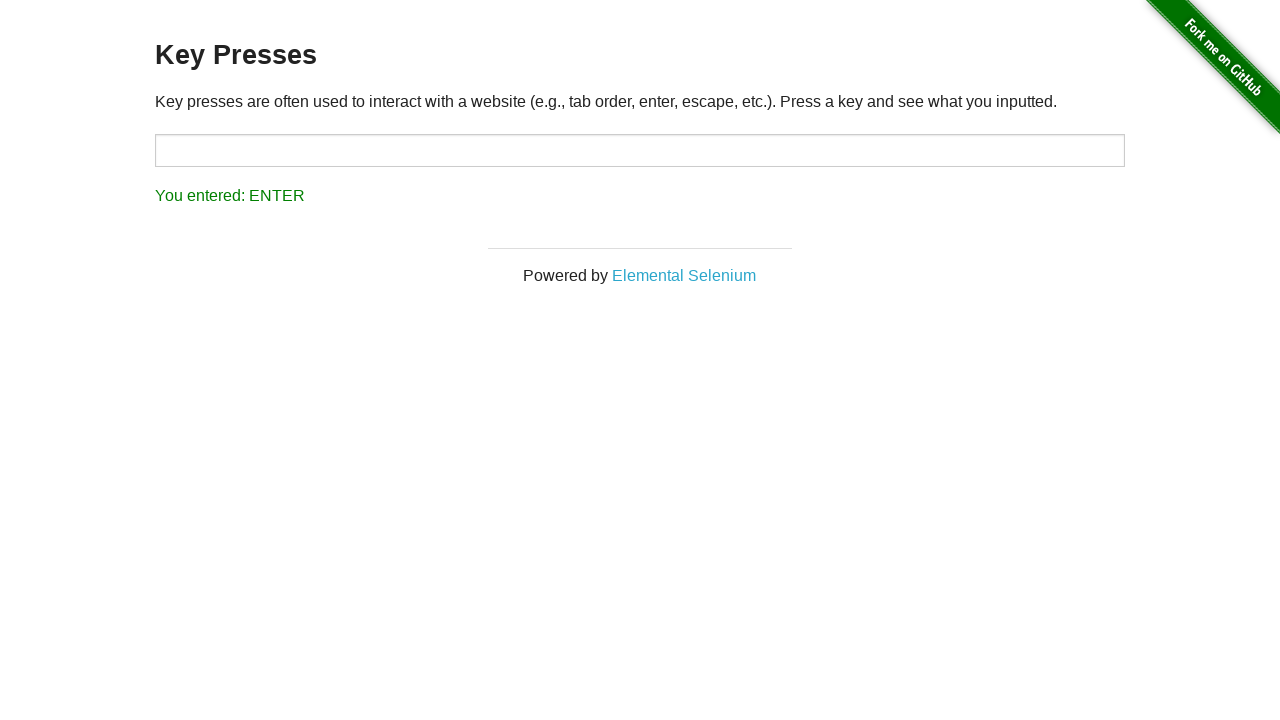

Verified that result displays 'You entered: ENTER'
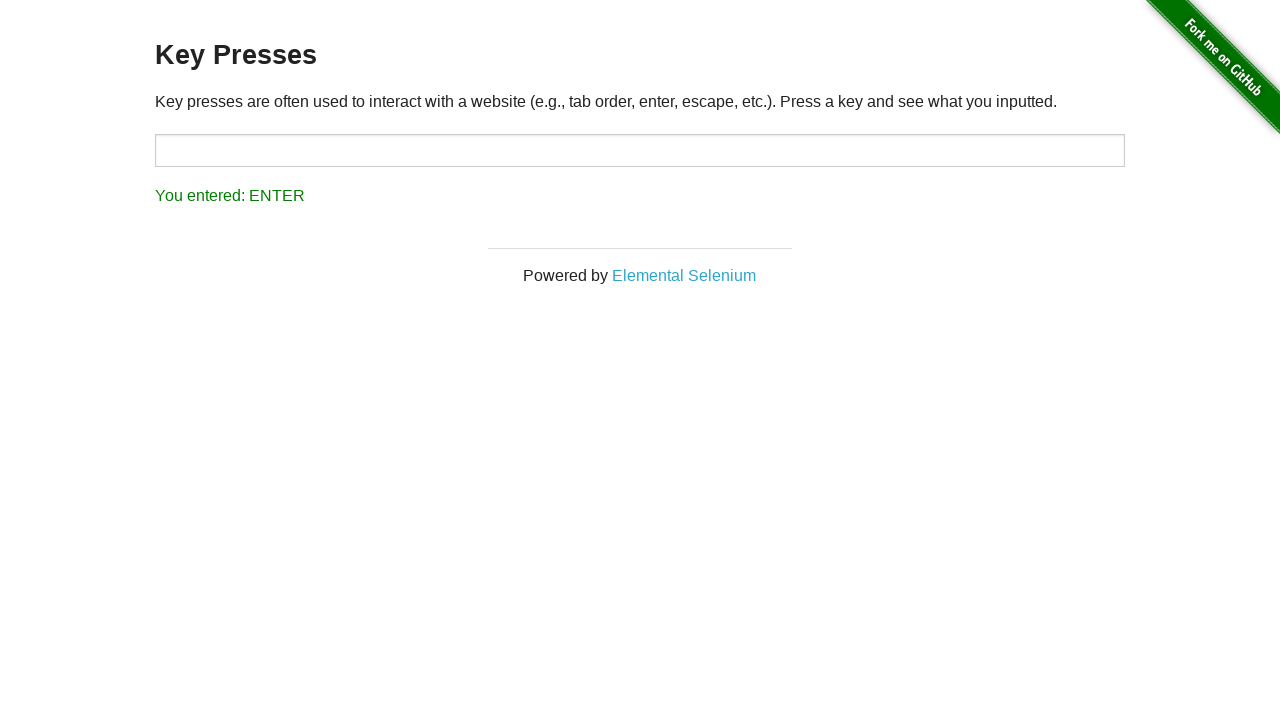

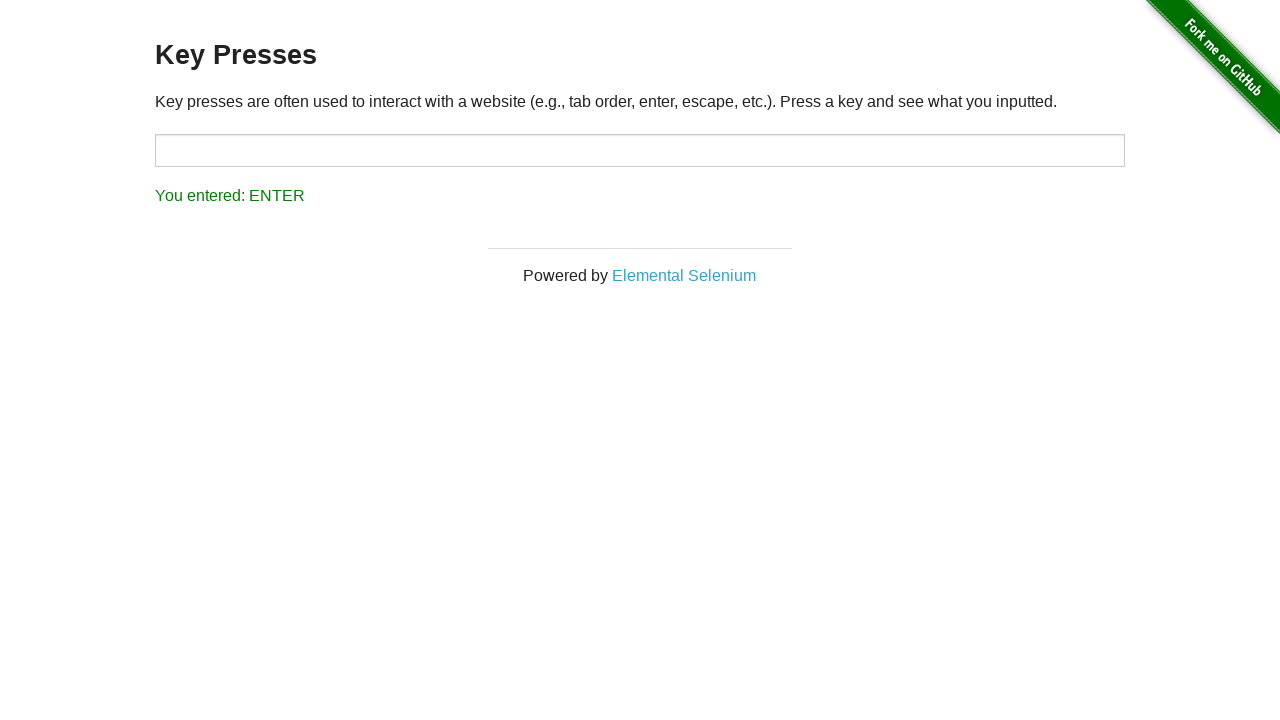